Navigates to W3Schools SQL tutorial page, extracts price values from a table column, calculates their sum, and verifies it equals the expected total of 90.35

Starting URL: https://www.w3schools.com/sql/sql_count_avg_sum.asp

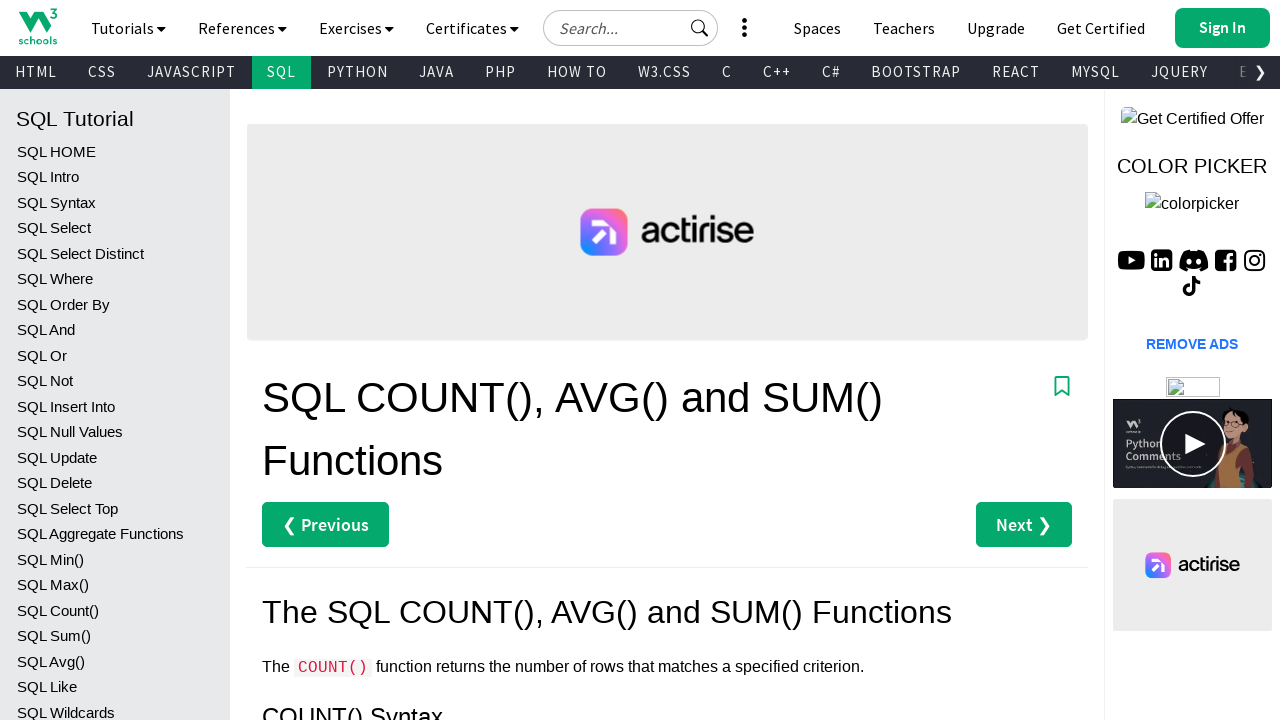

Set viewport size to 1920x1080
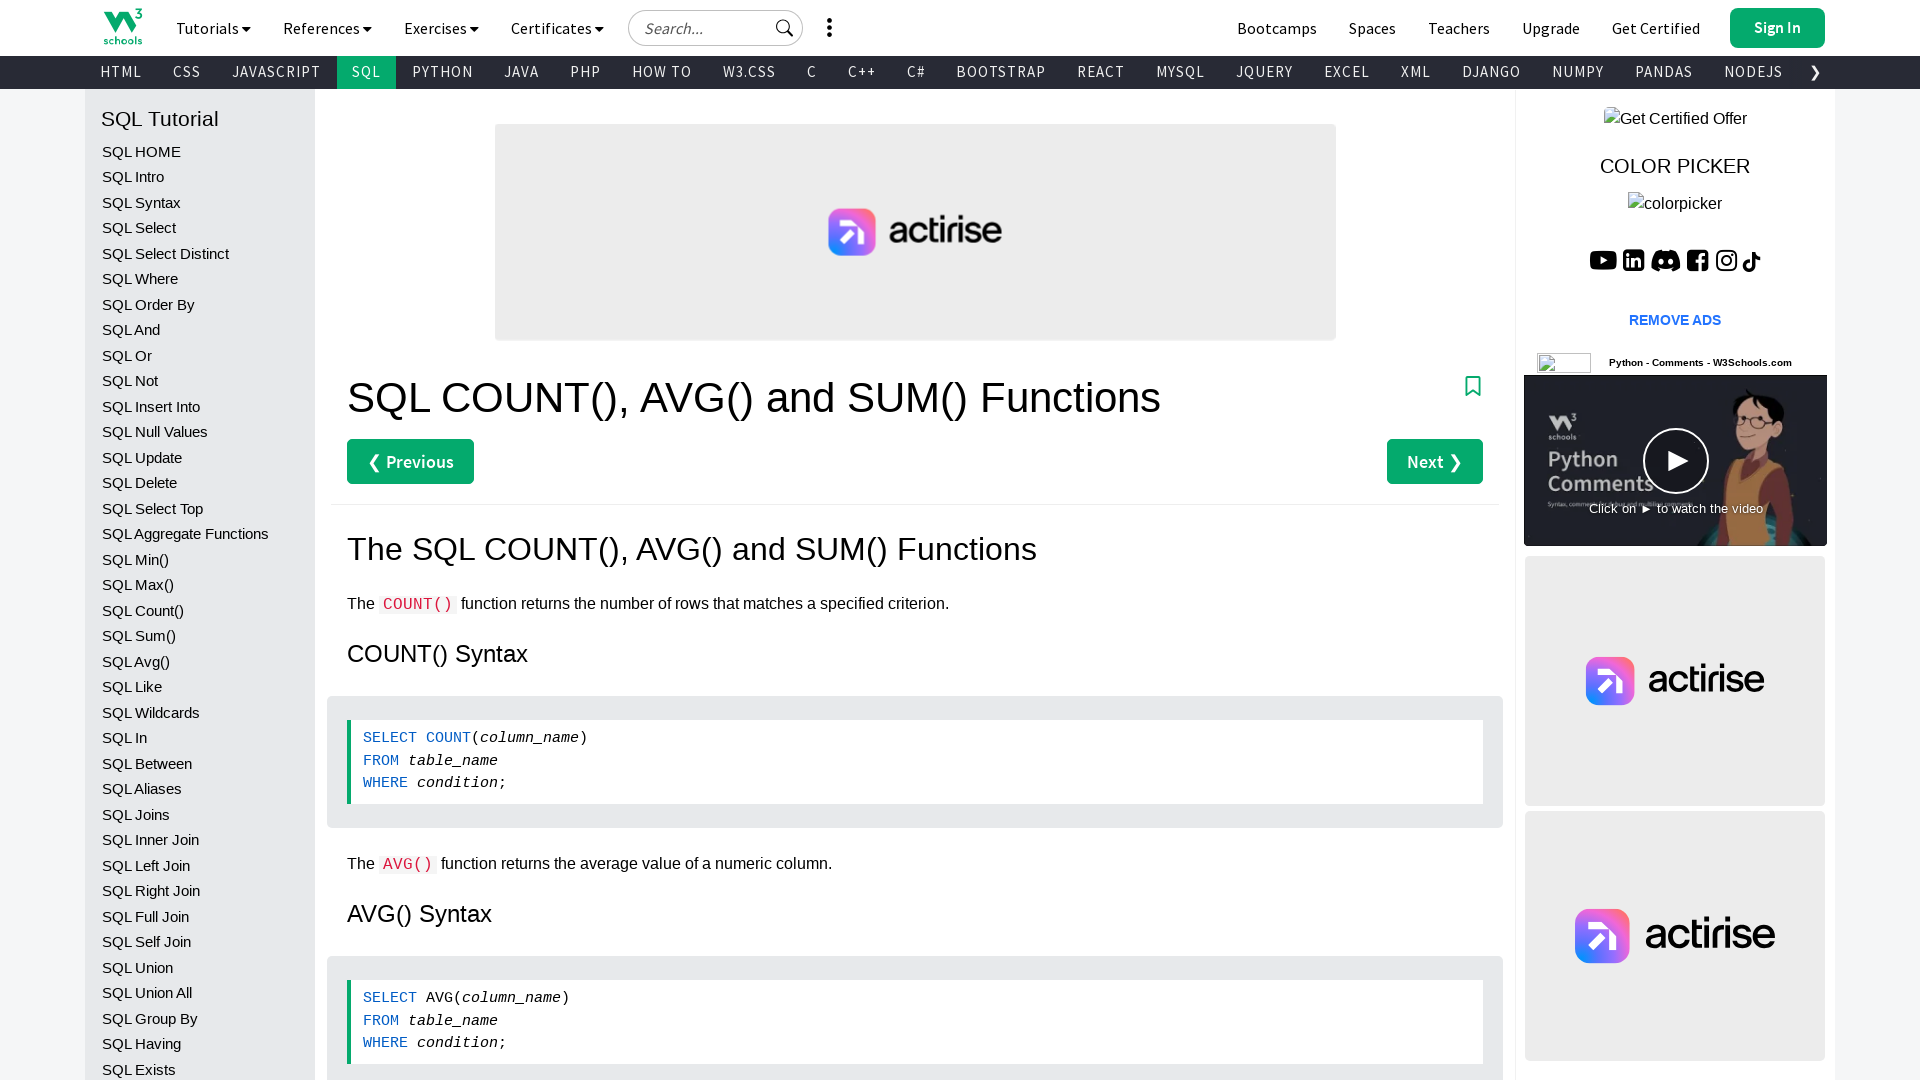

Table price column loaded and visible
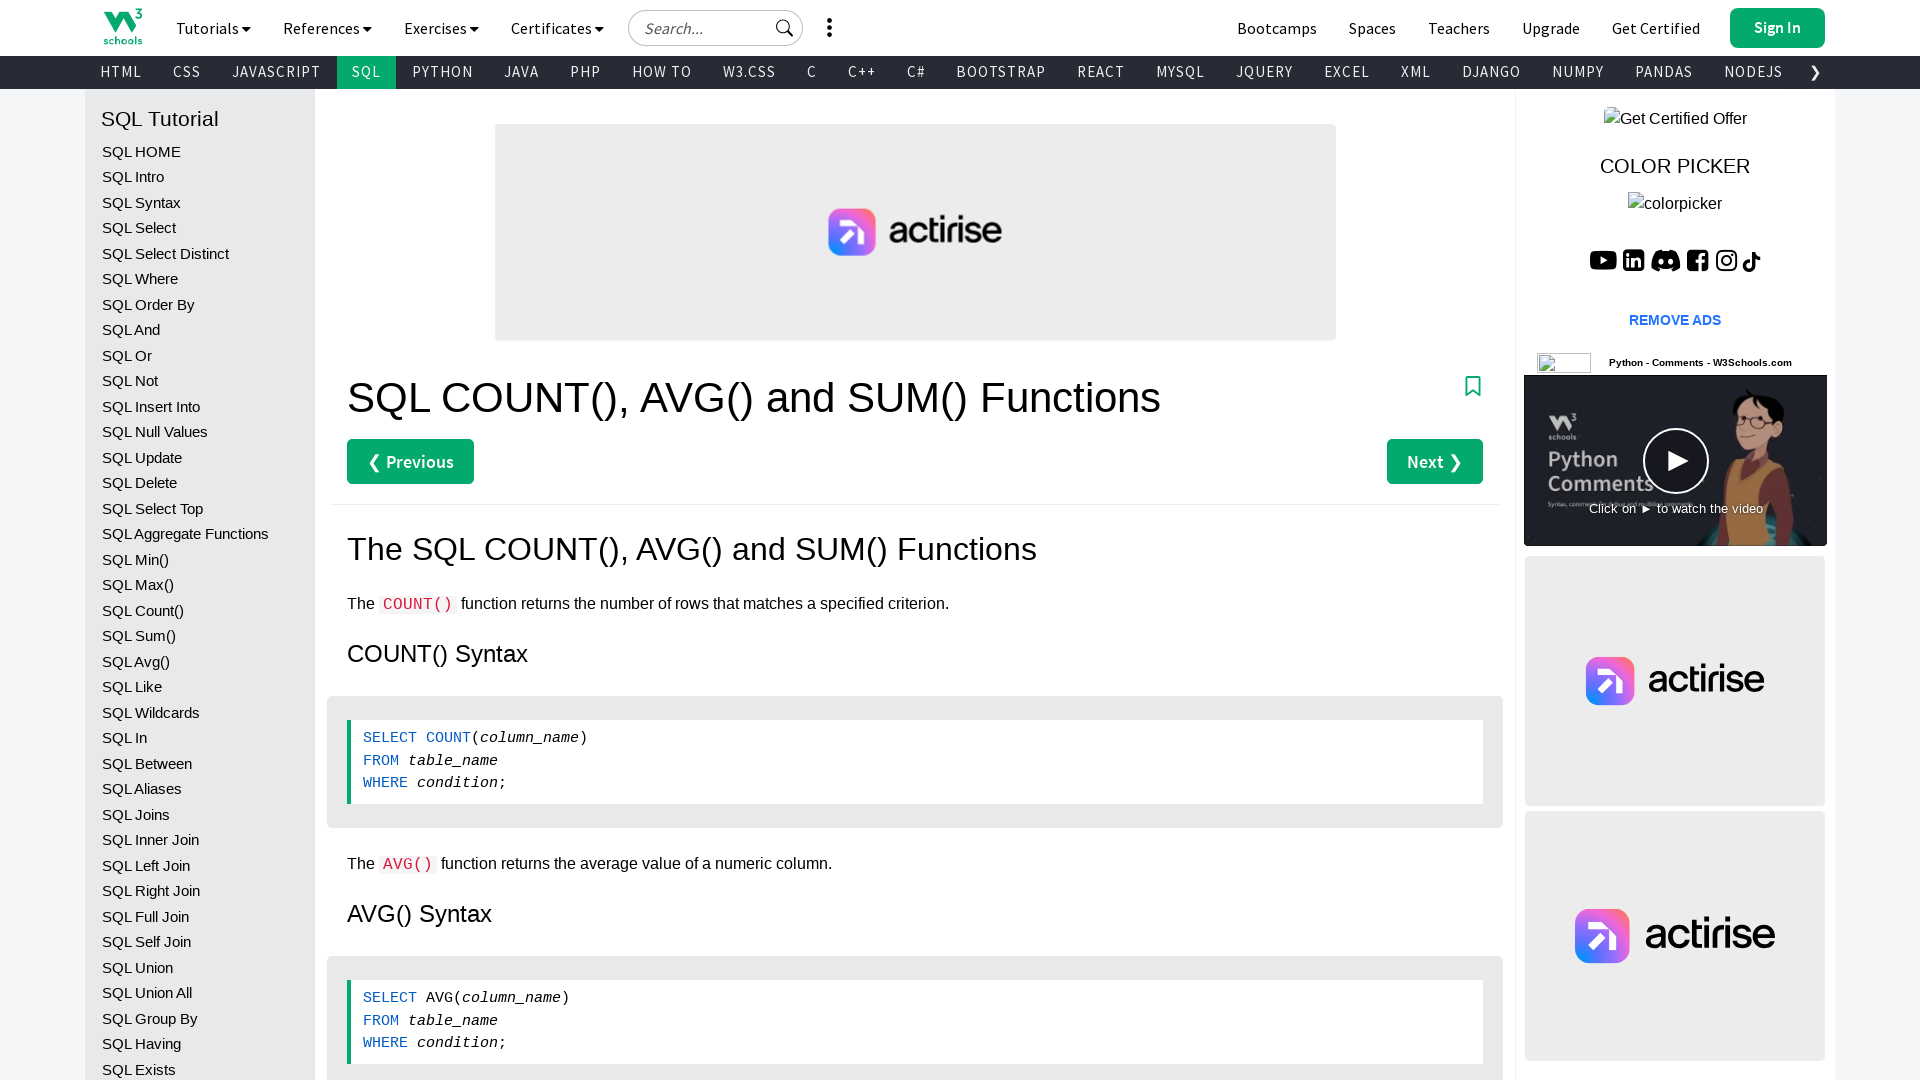

Extracted all price cells from table column 6
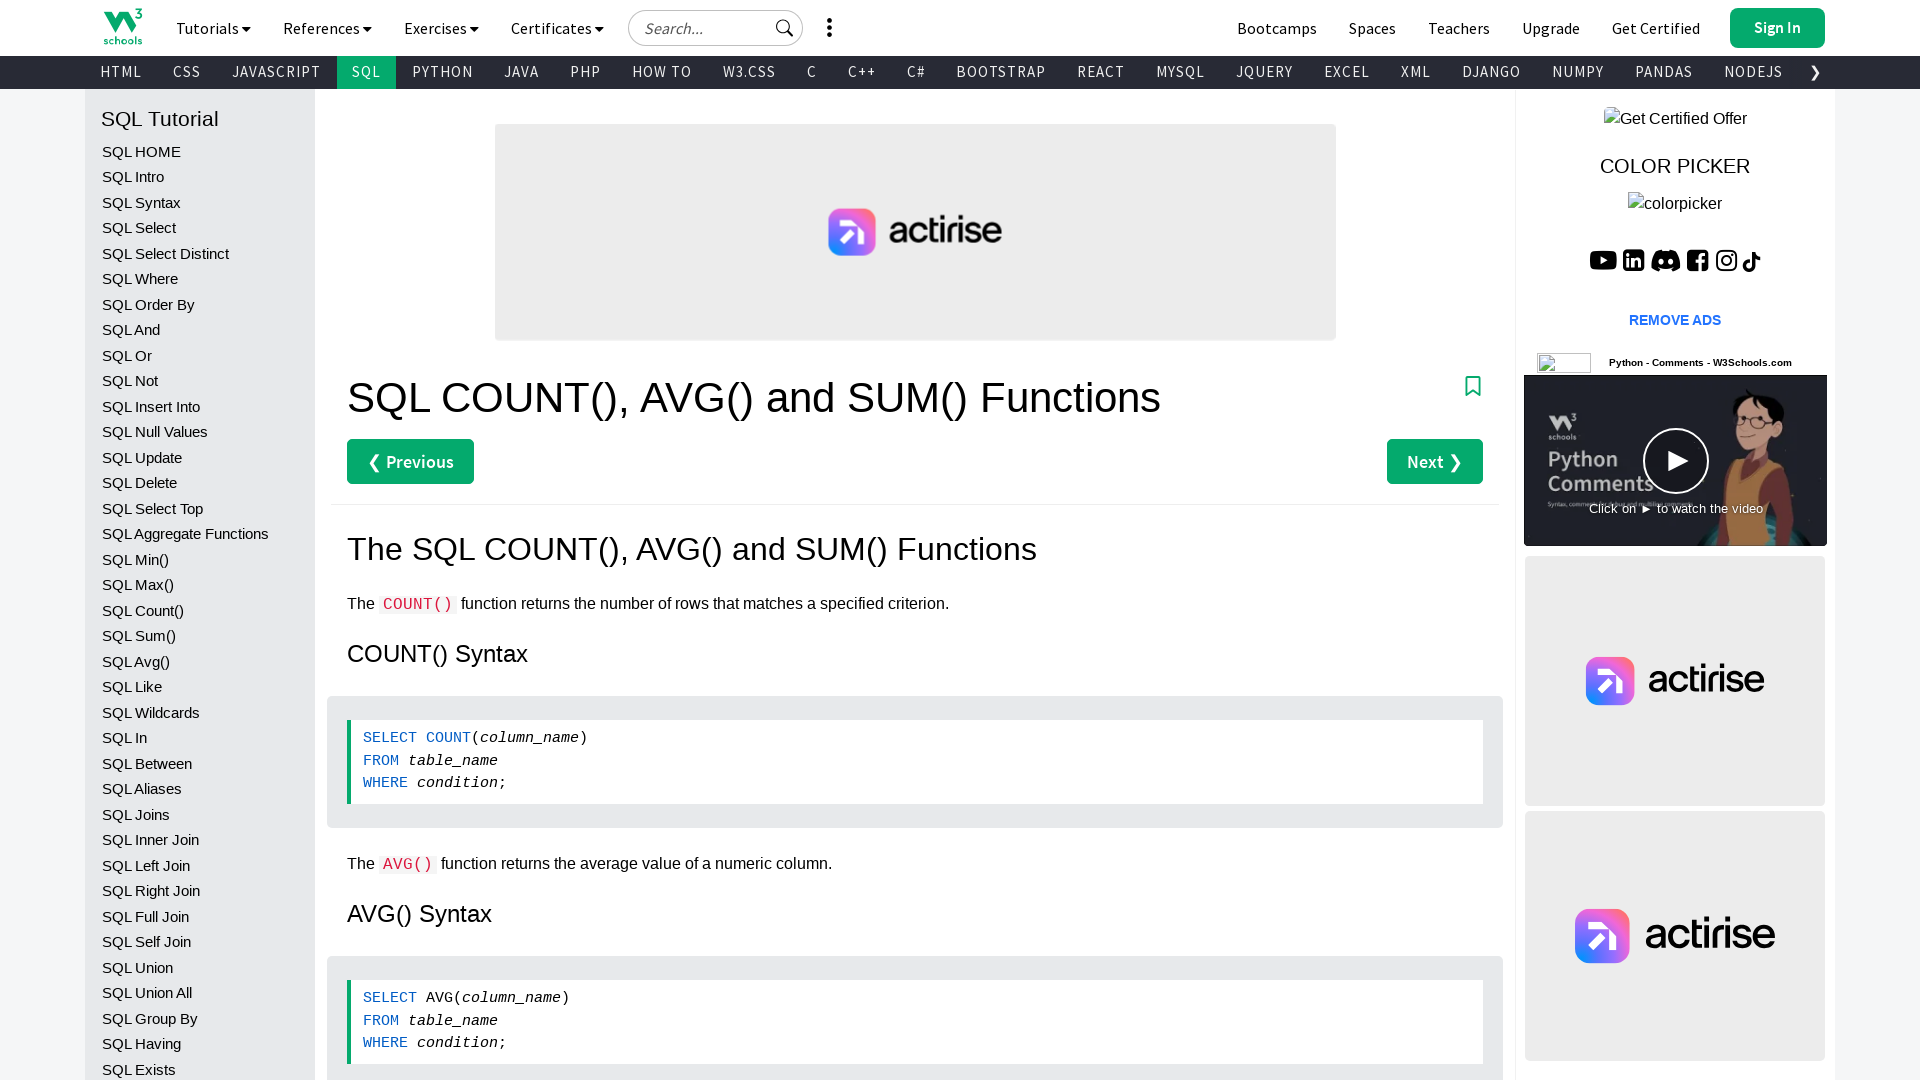

Calculated sum of all prices: 90.35
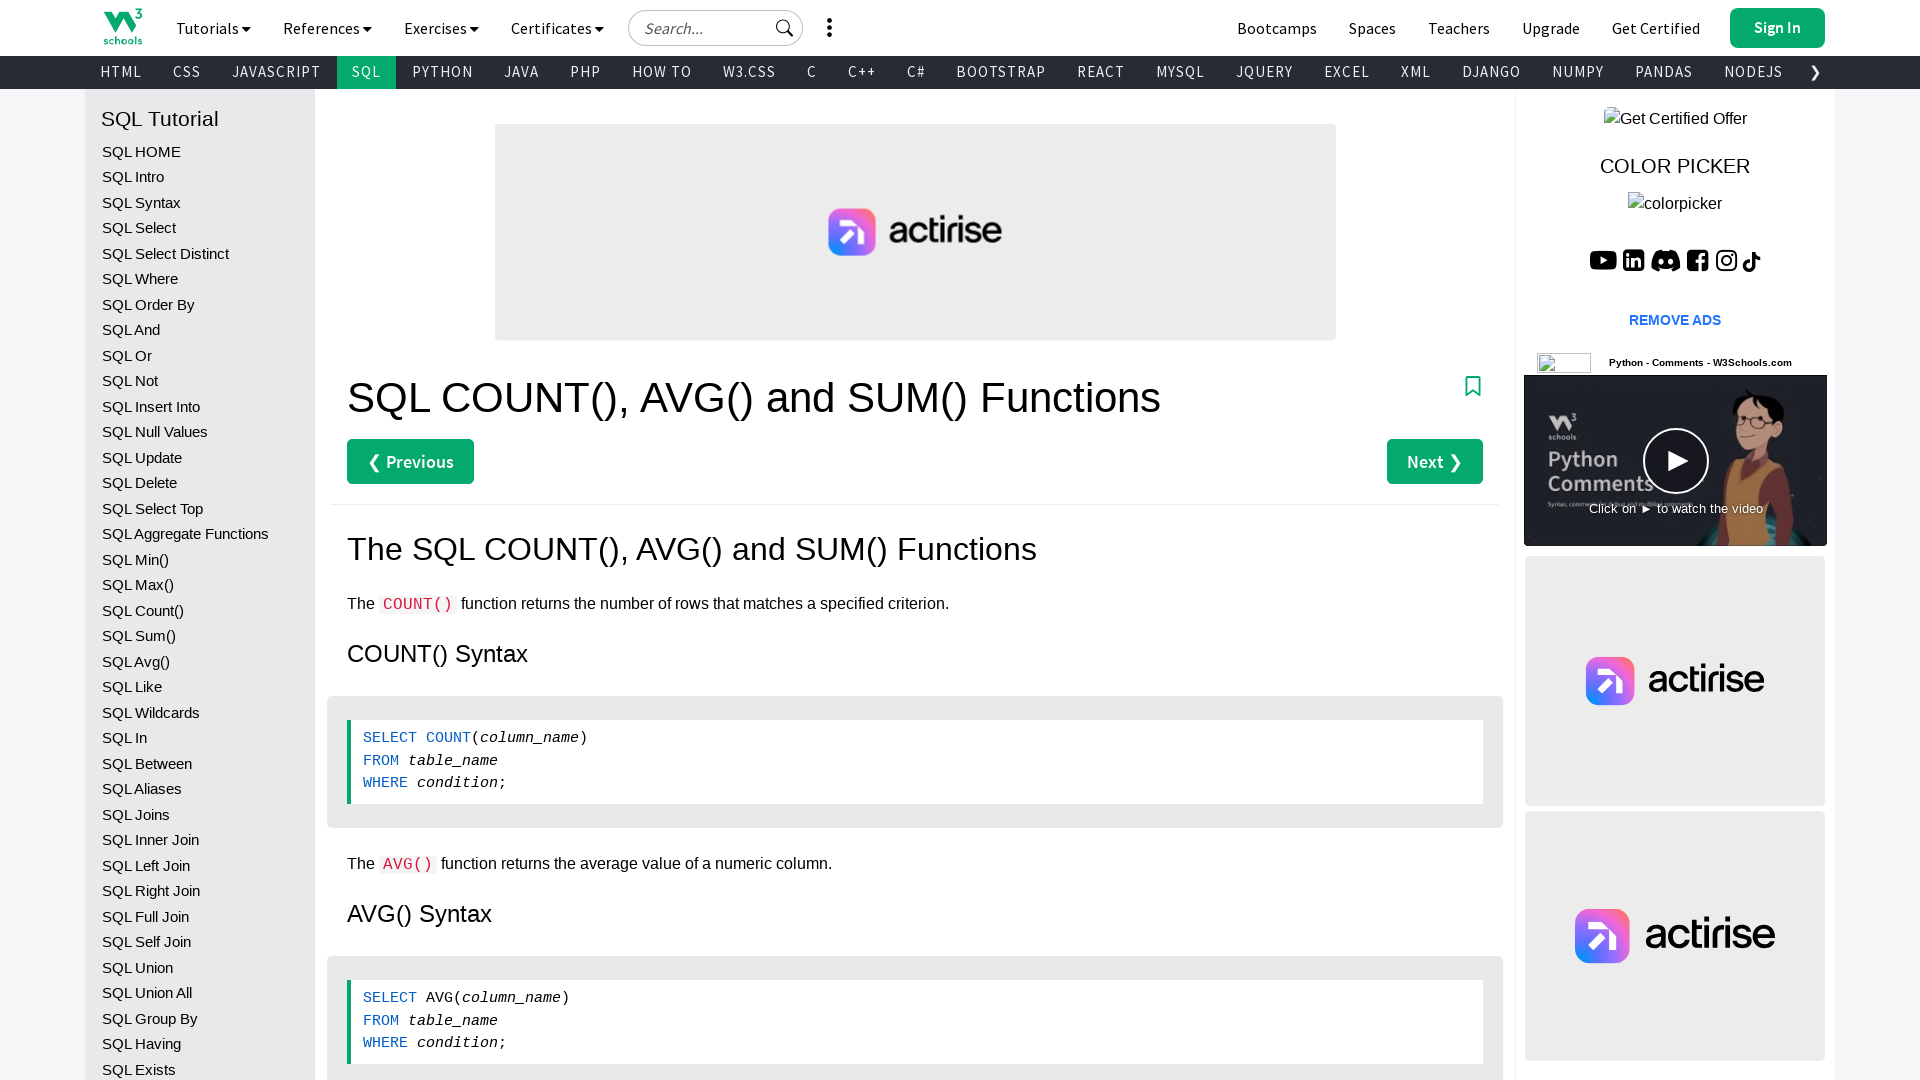

Verified sum equals expected total of 90.35
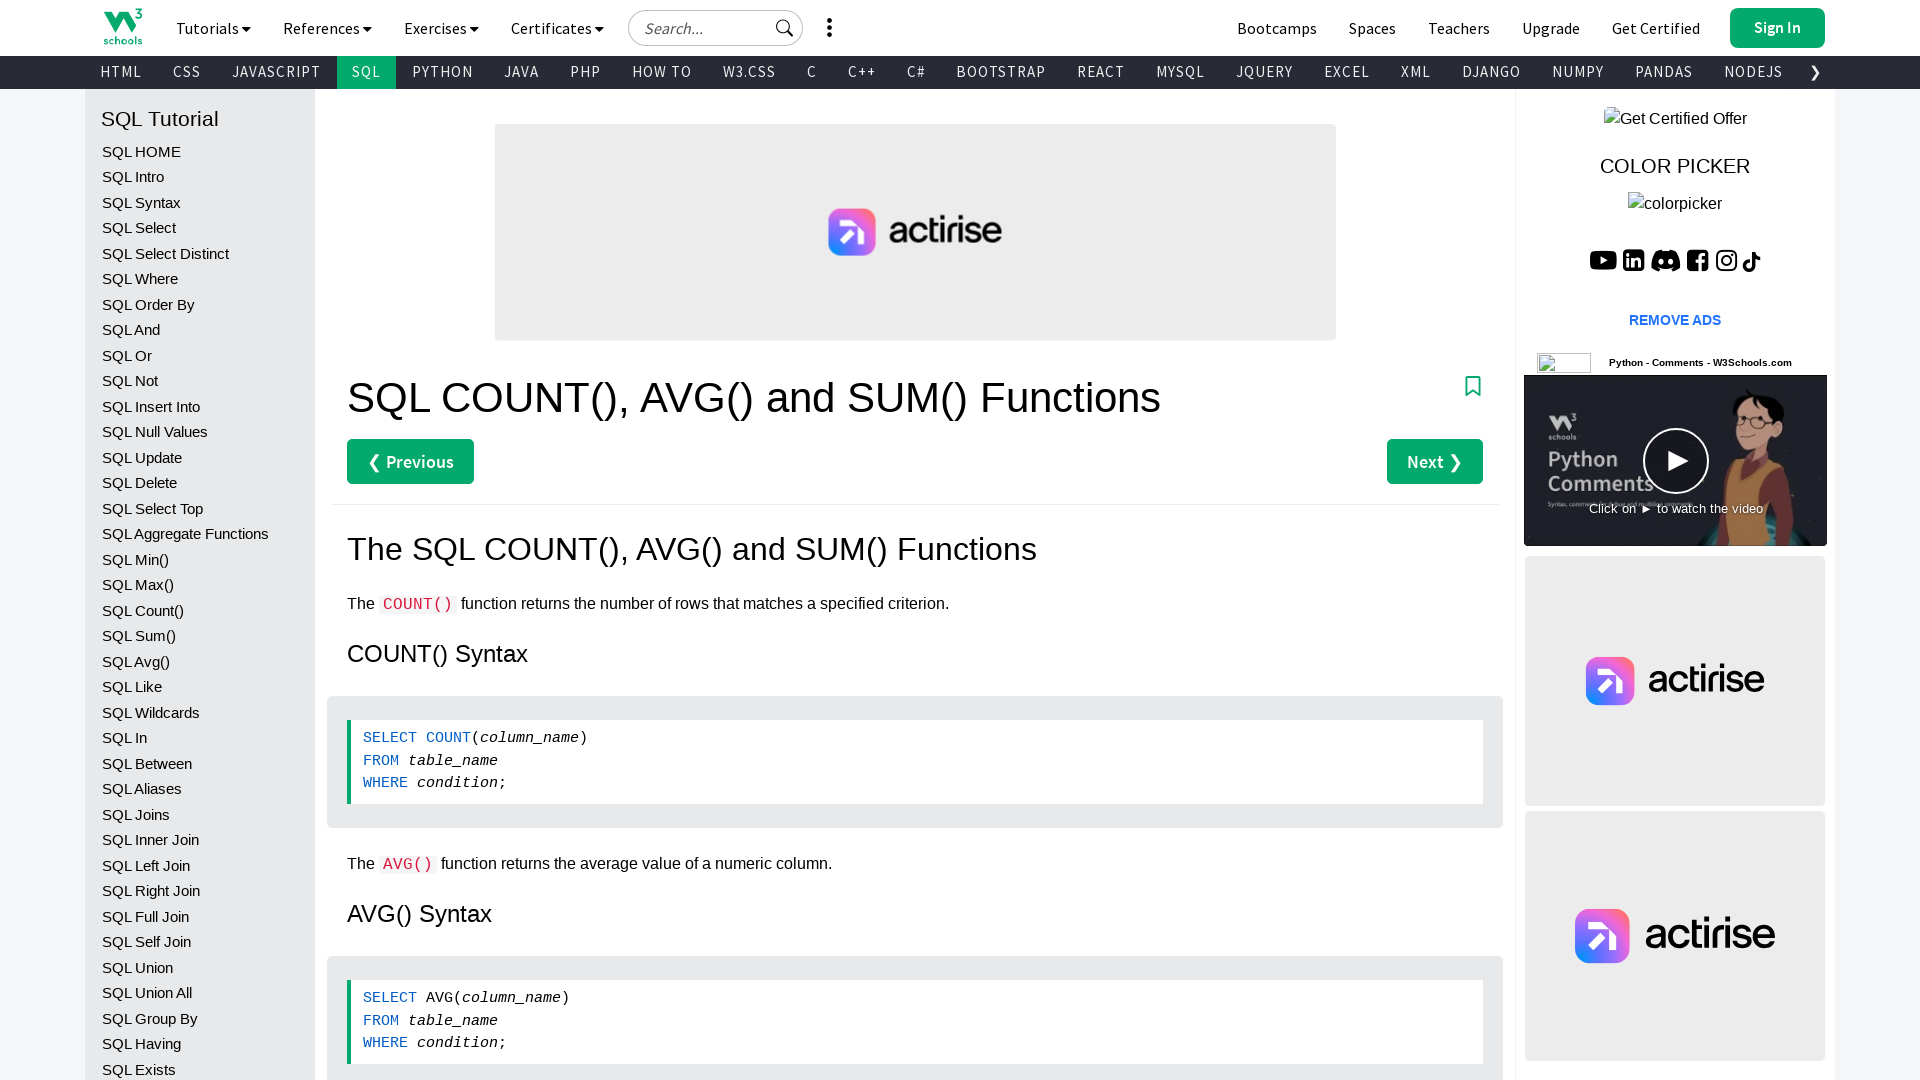

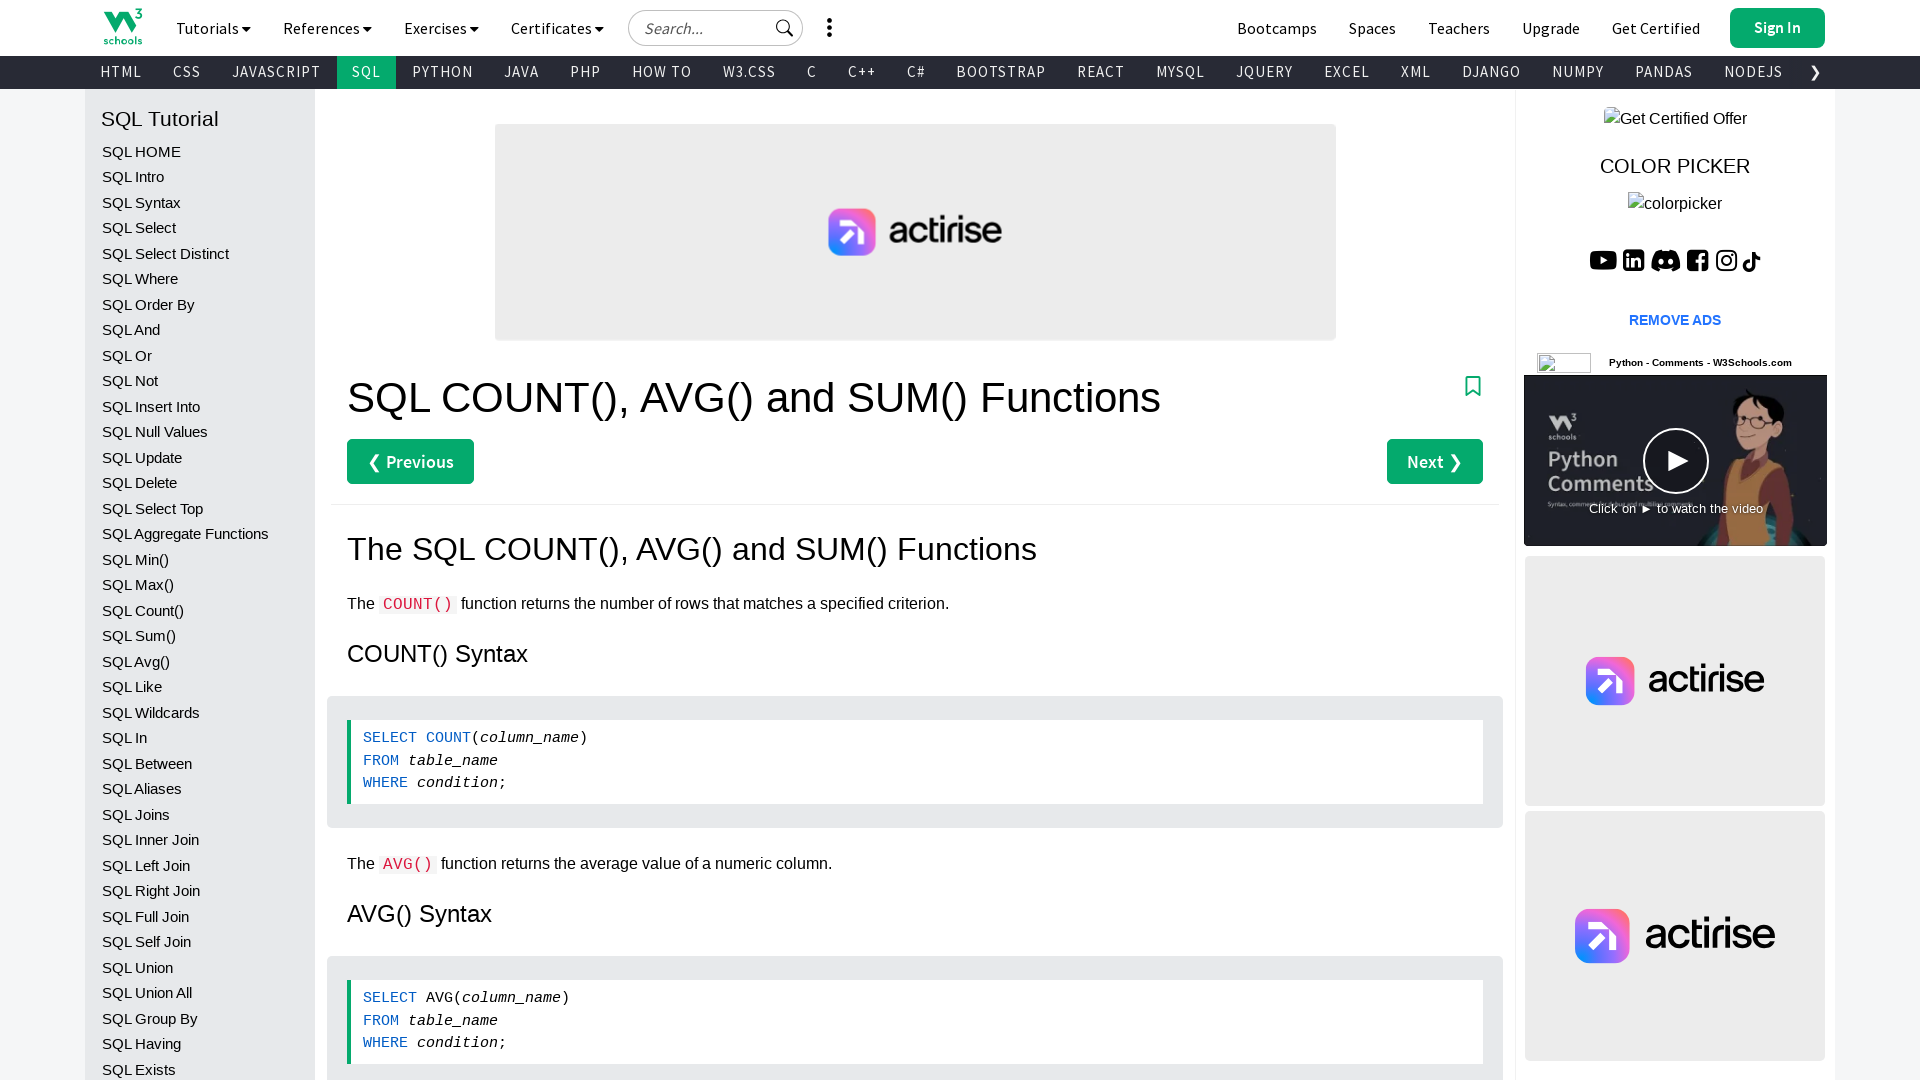